Tests that clicking sign in without entering any information displays a required field error message

Starting URL: https://library1.cydeo.com

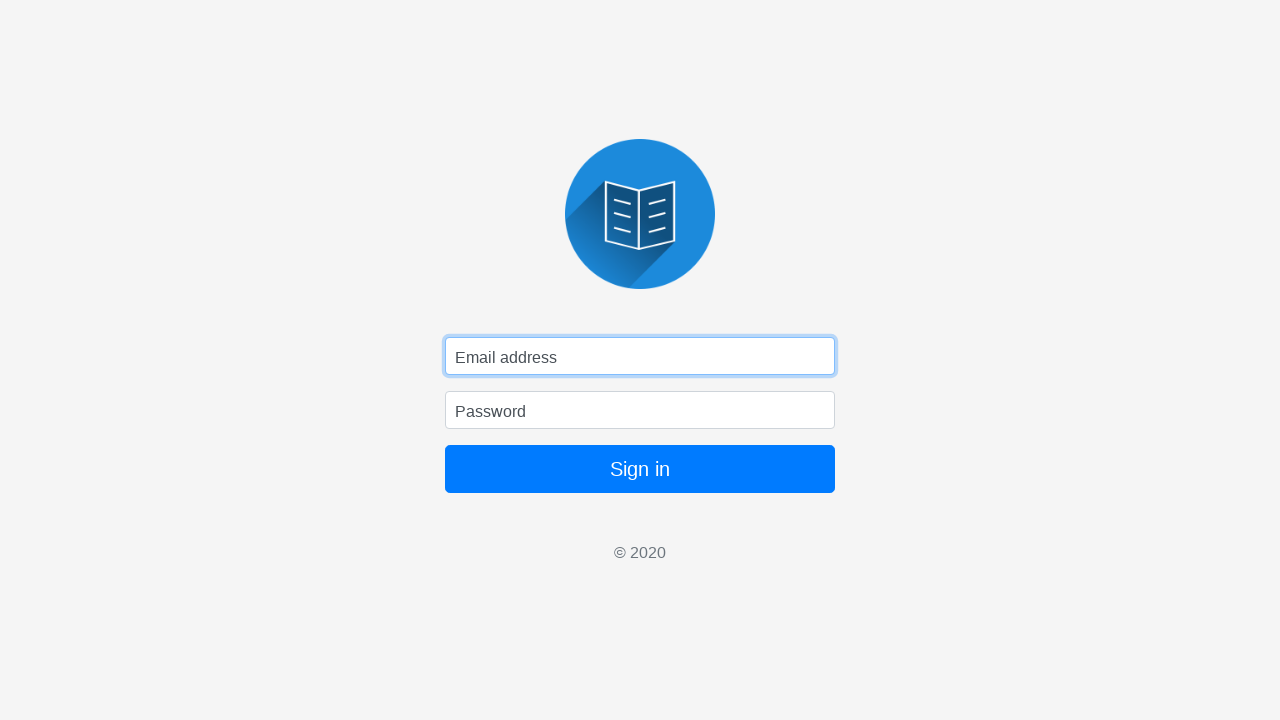

Navigated to library login page at https://library1.cydeo.com
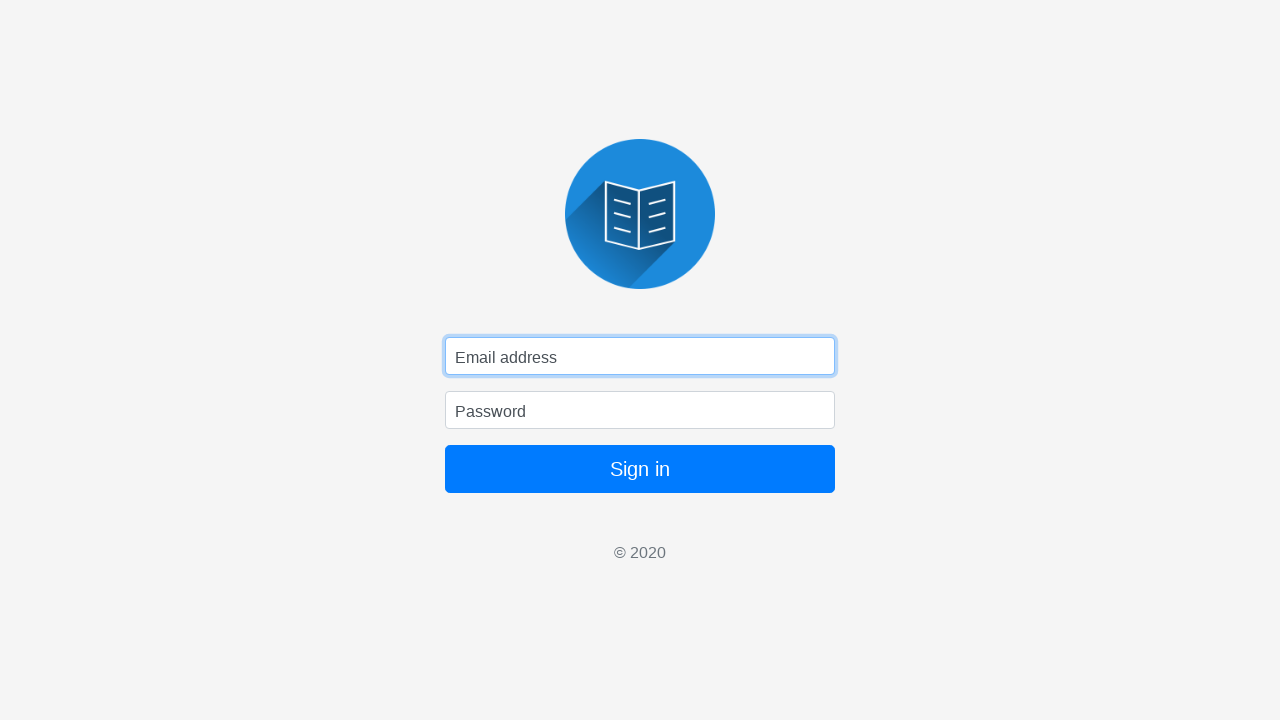

Clicked Sign in button without entering any credentials at (640, 469) on button:has-text('Sign in')
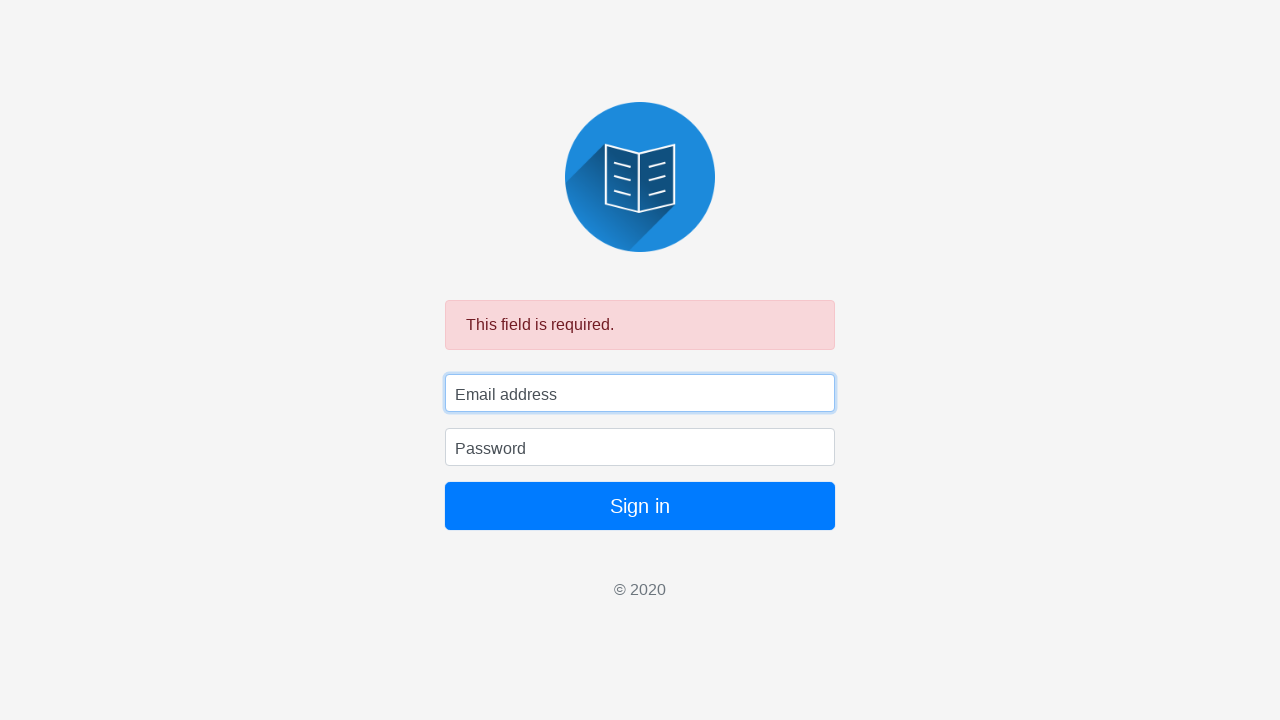

Required field error message appeared as expected
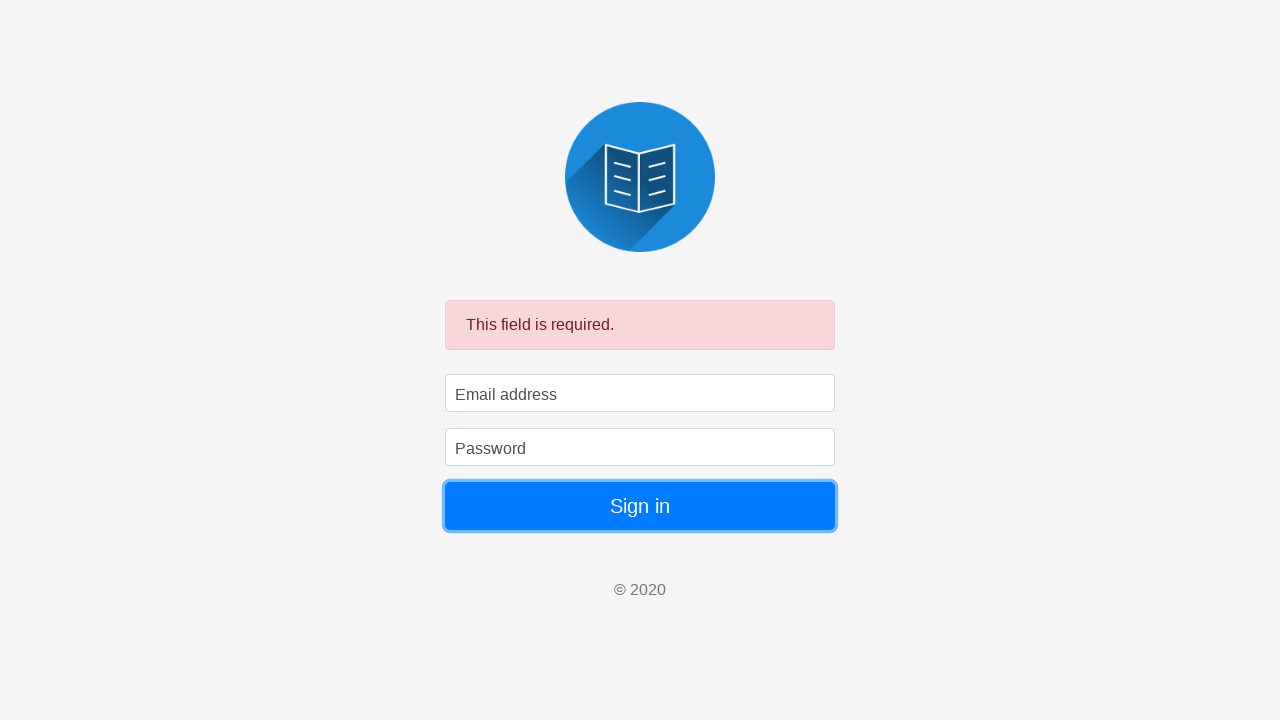

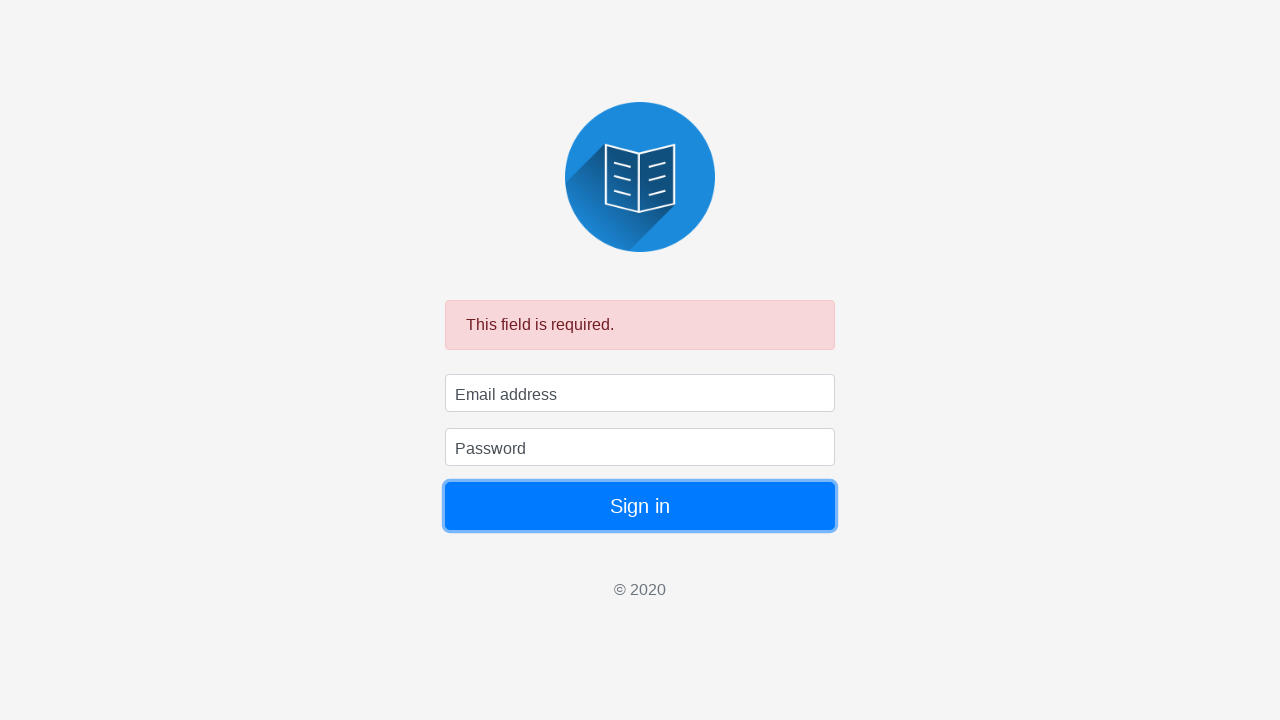